Tests mouse hover functionality by hovering over a button to reveal a menu and clicking reload option

Starting URL: https://rahulshettyacademy.com/AutomationPractice/

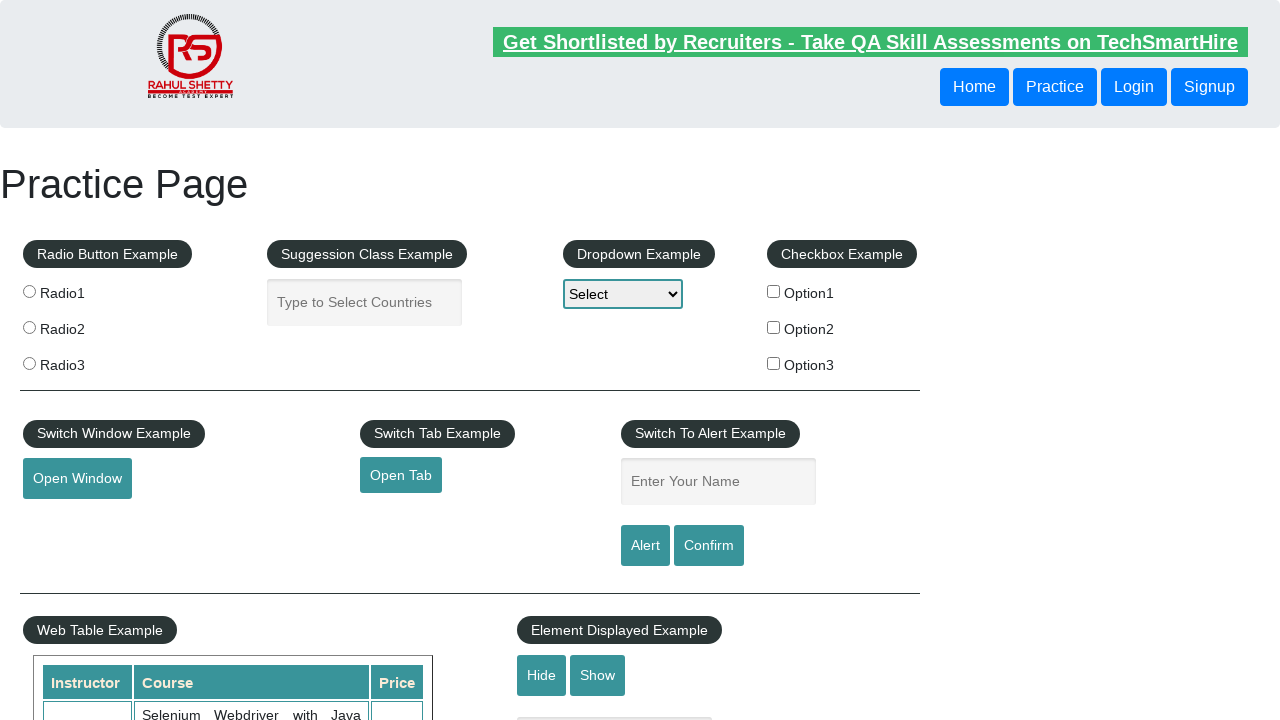

Scrolled down 1100 pixels to reveal mouse hover element
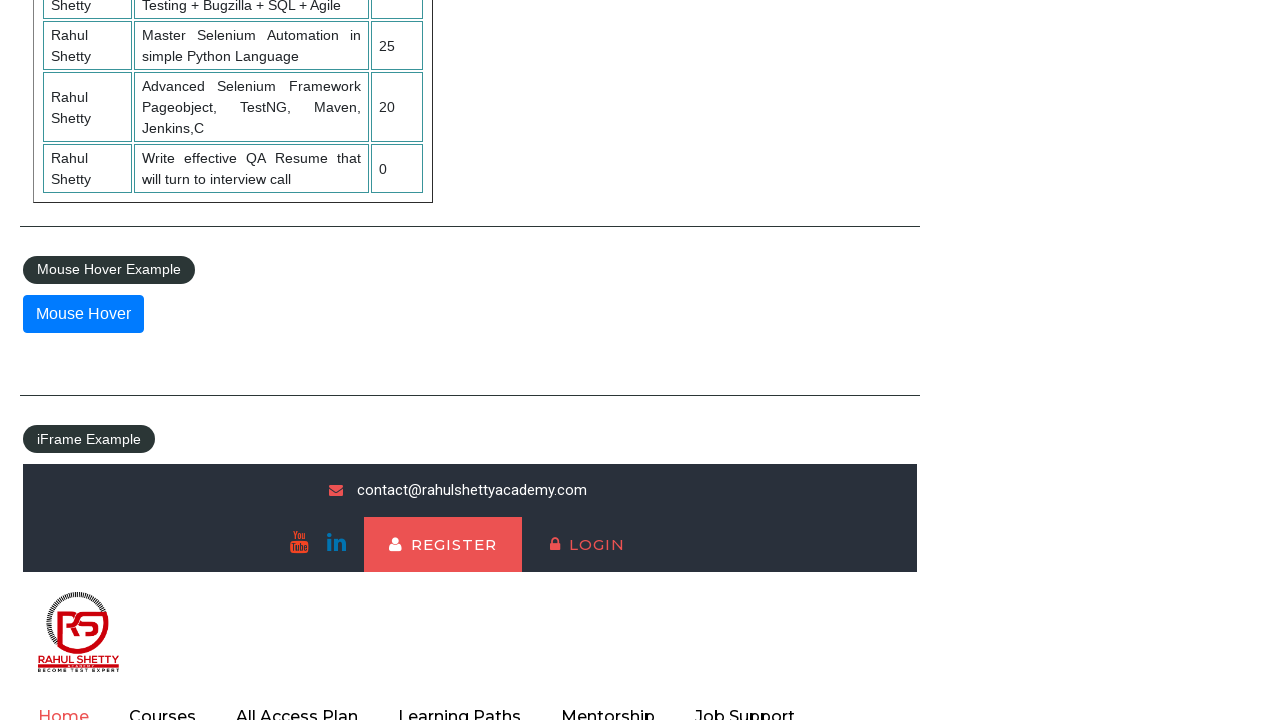

Hovered over the mouse hover button to reveal menu at (83, 314) on #mousehover
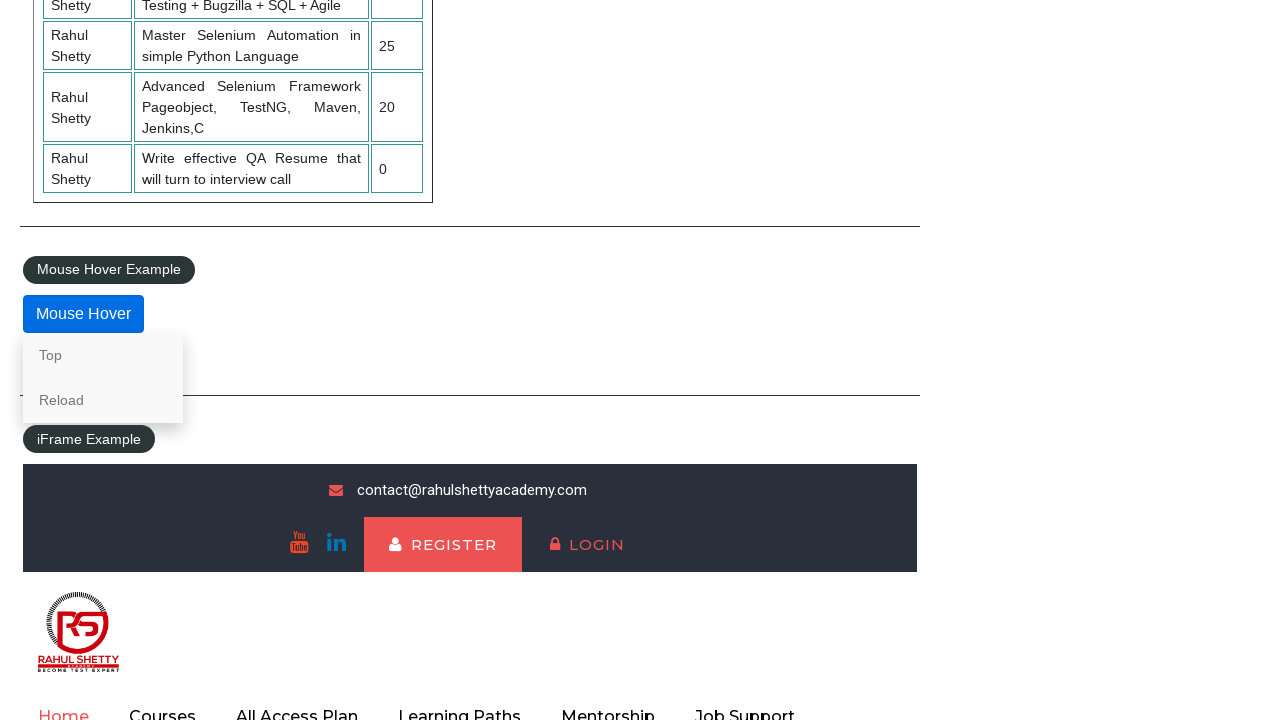

Clicked Reload option from the hover menu at (103, 400) on a:has-text('Reload')
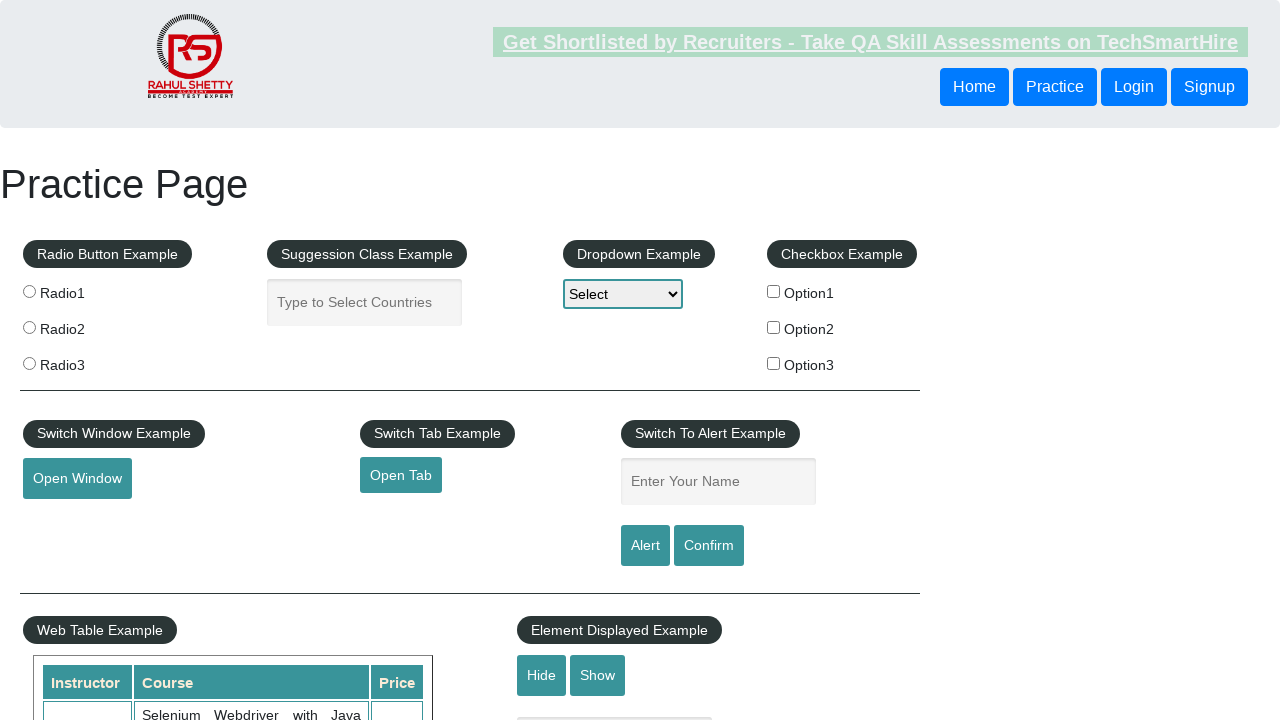

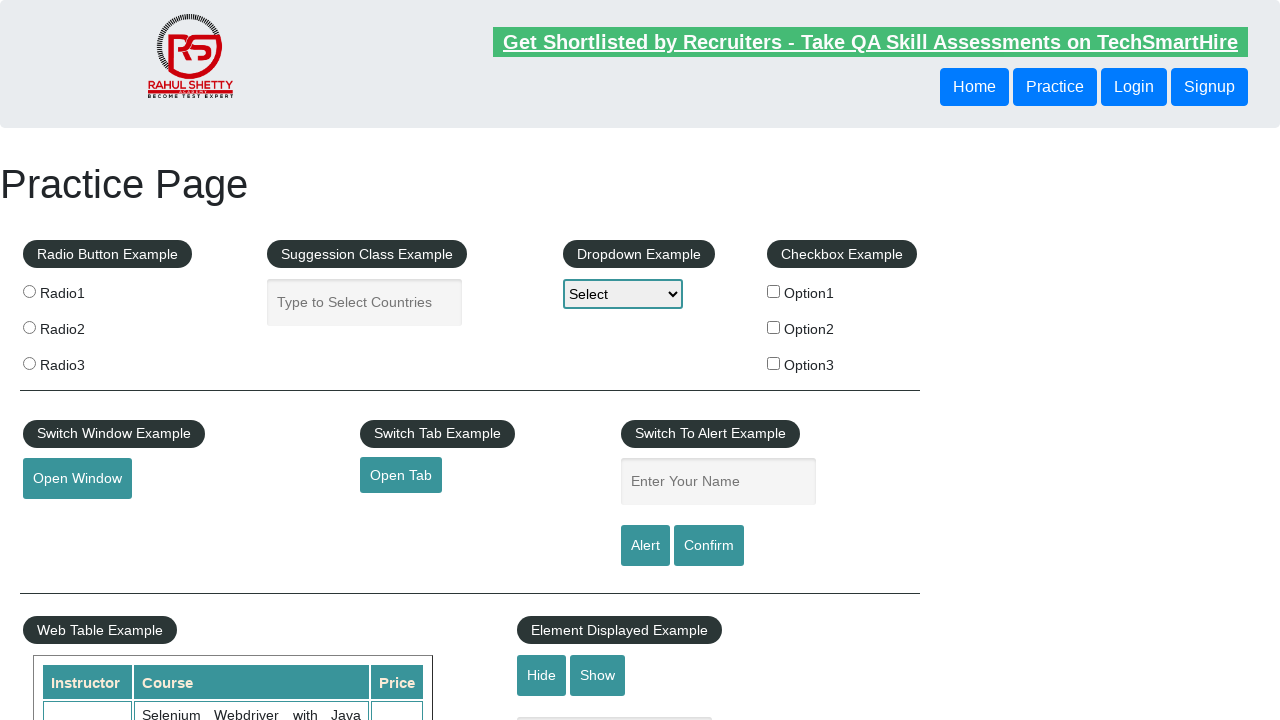